Tests the product search/filter functionality by typing a search term and verifying that the correct number of matching products are displayed.

Starting URL: https://rahulshettyacademy.com/seleniumPractise/#/

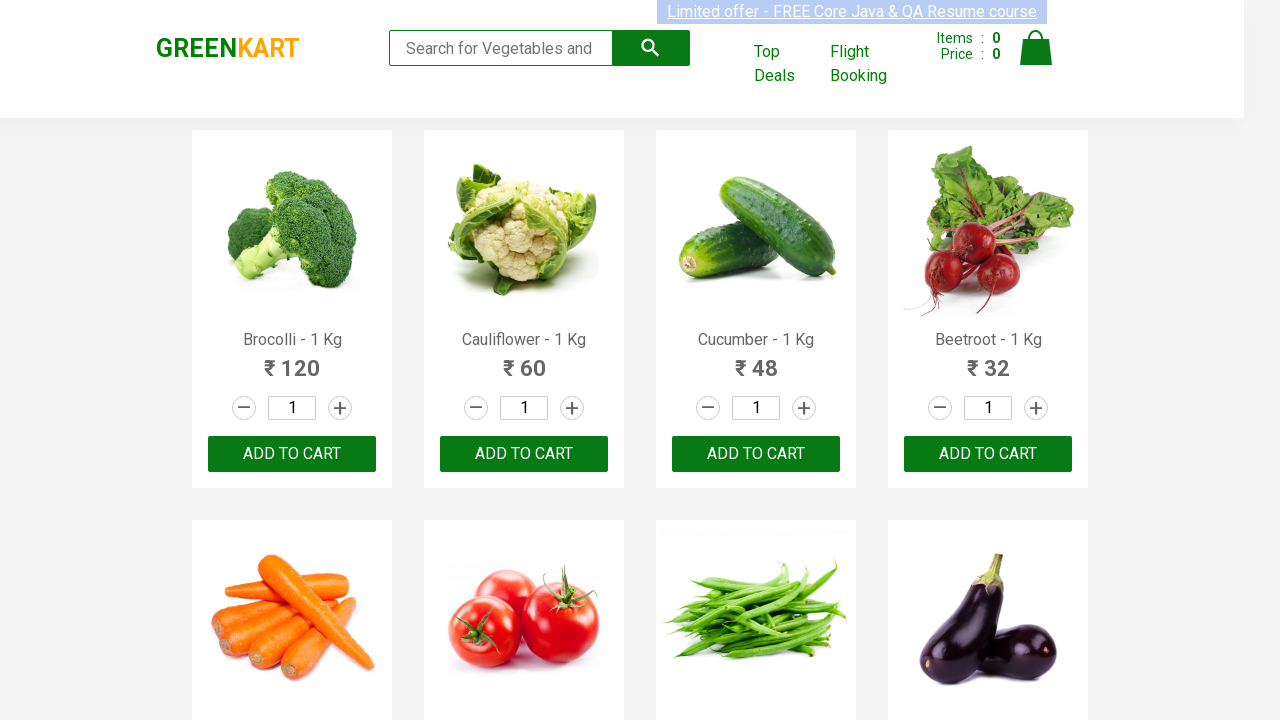

Navigated to product search page
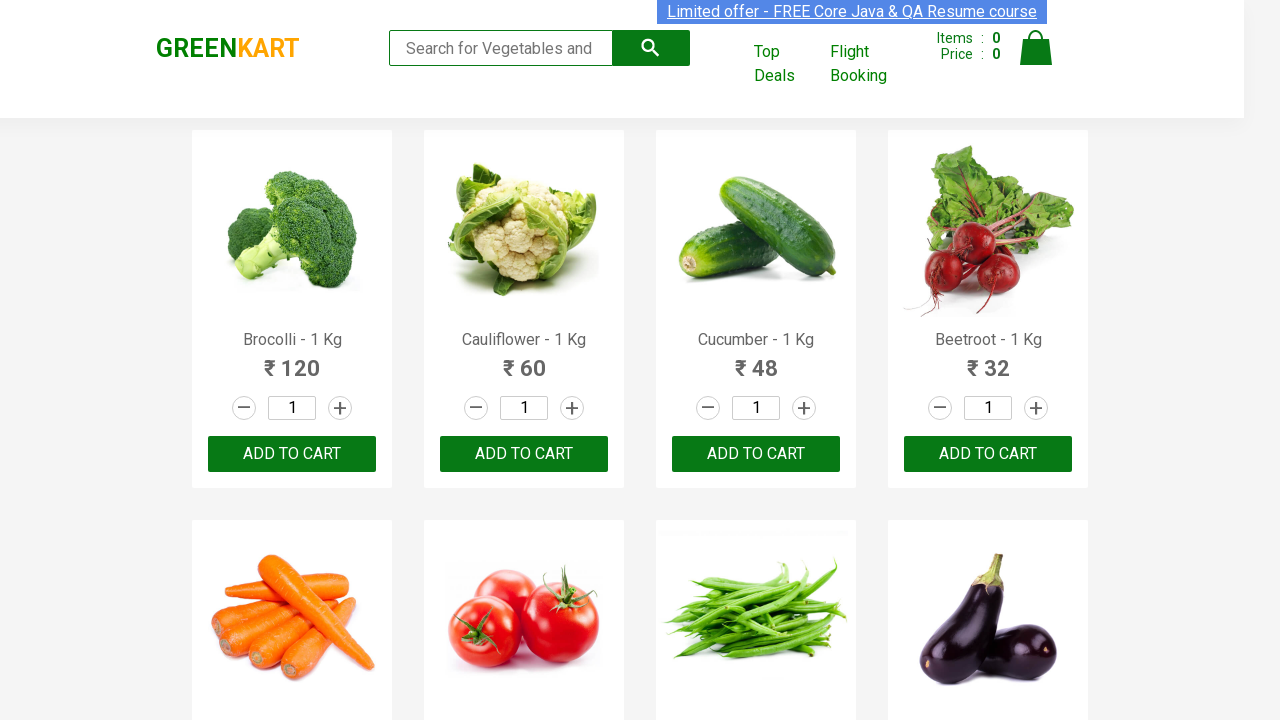

Typed 'ca' in the search field on .search-keyword
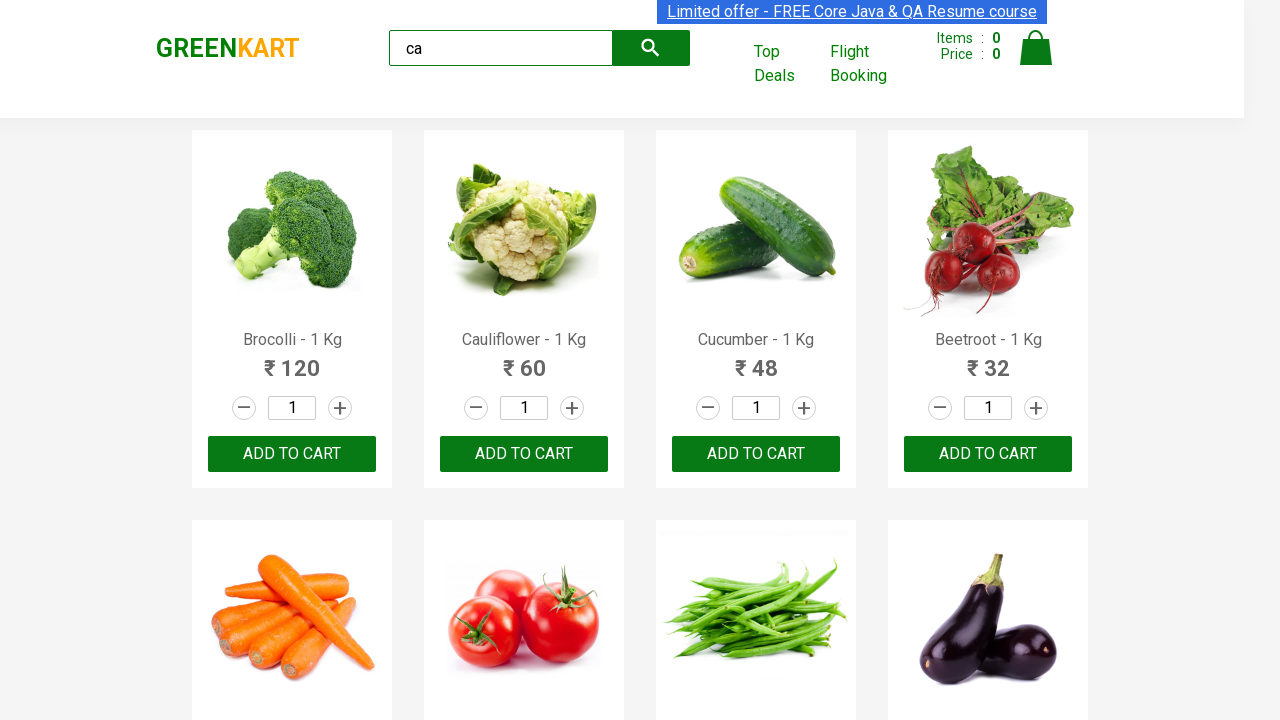

Waited for products to filter
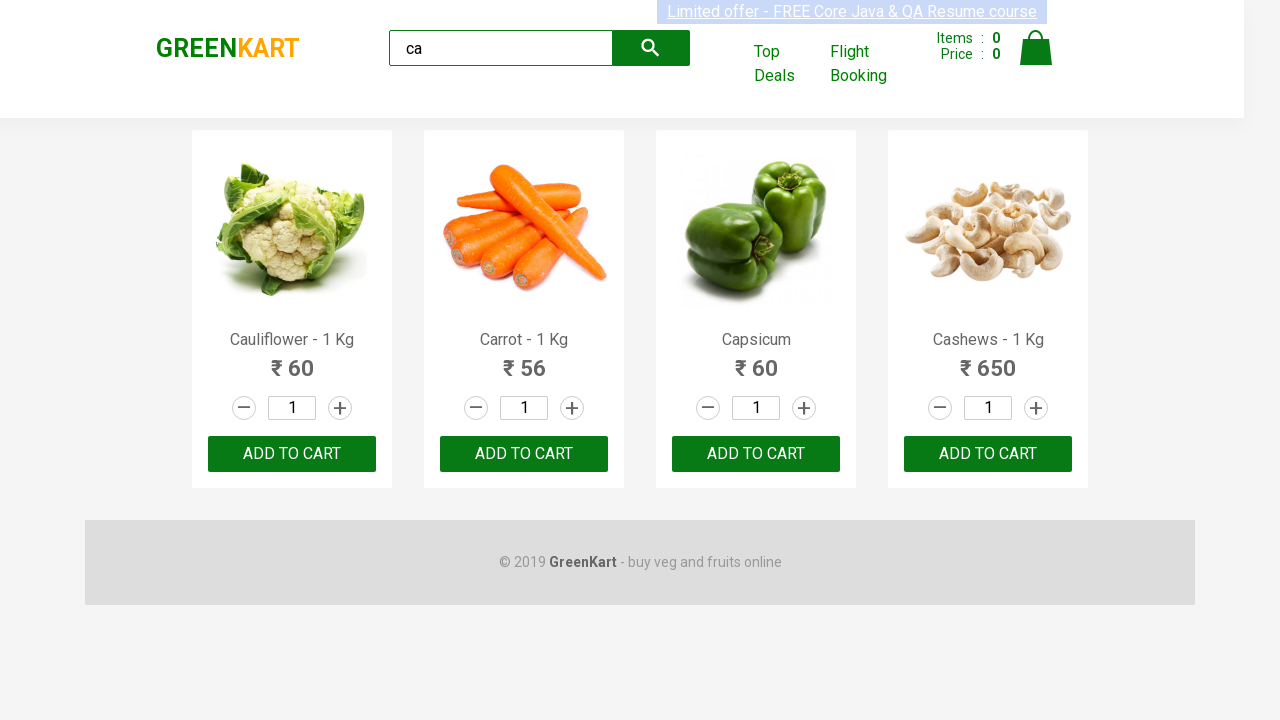

Located visible products on page
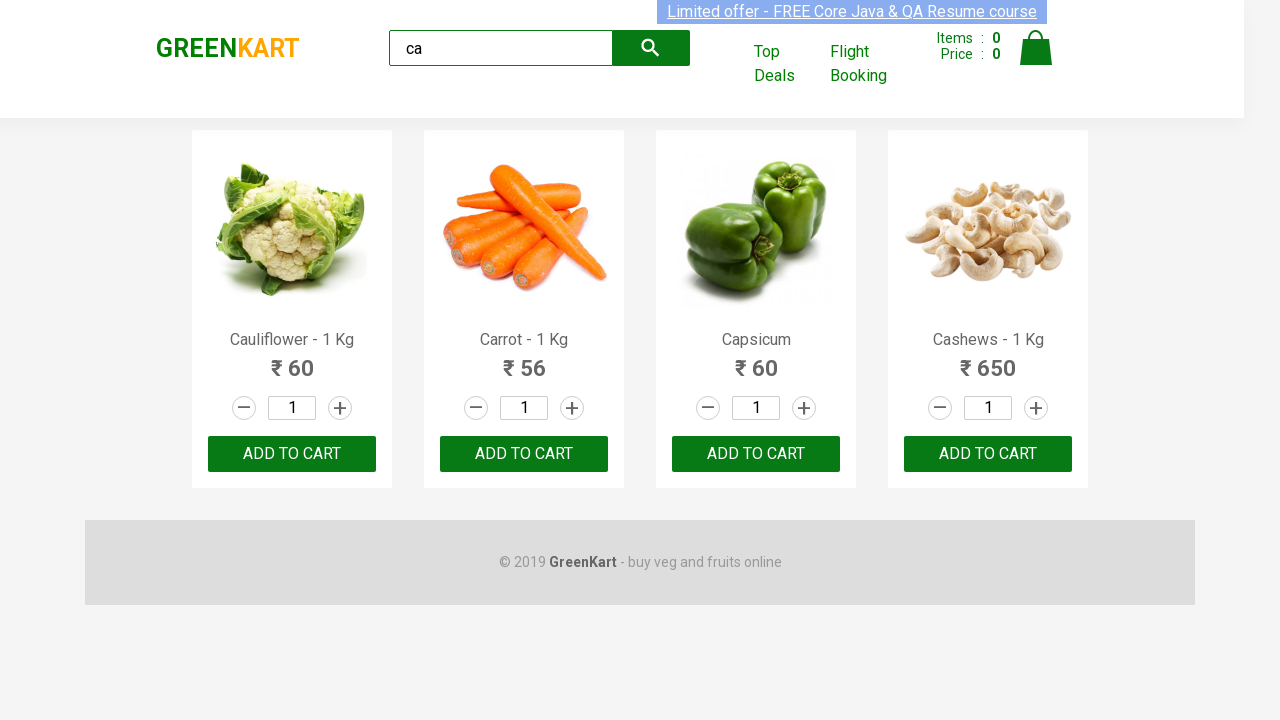

Verified that 4 matching products are displayed for search term 'ca'
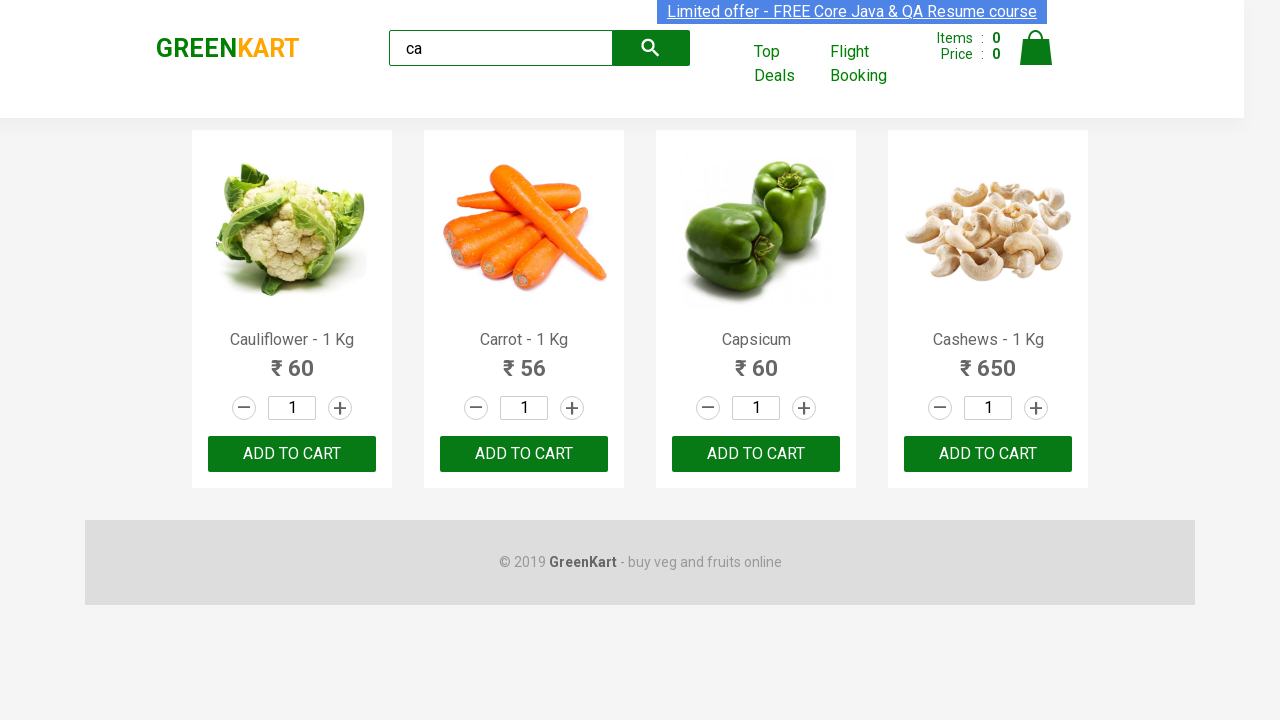

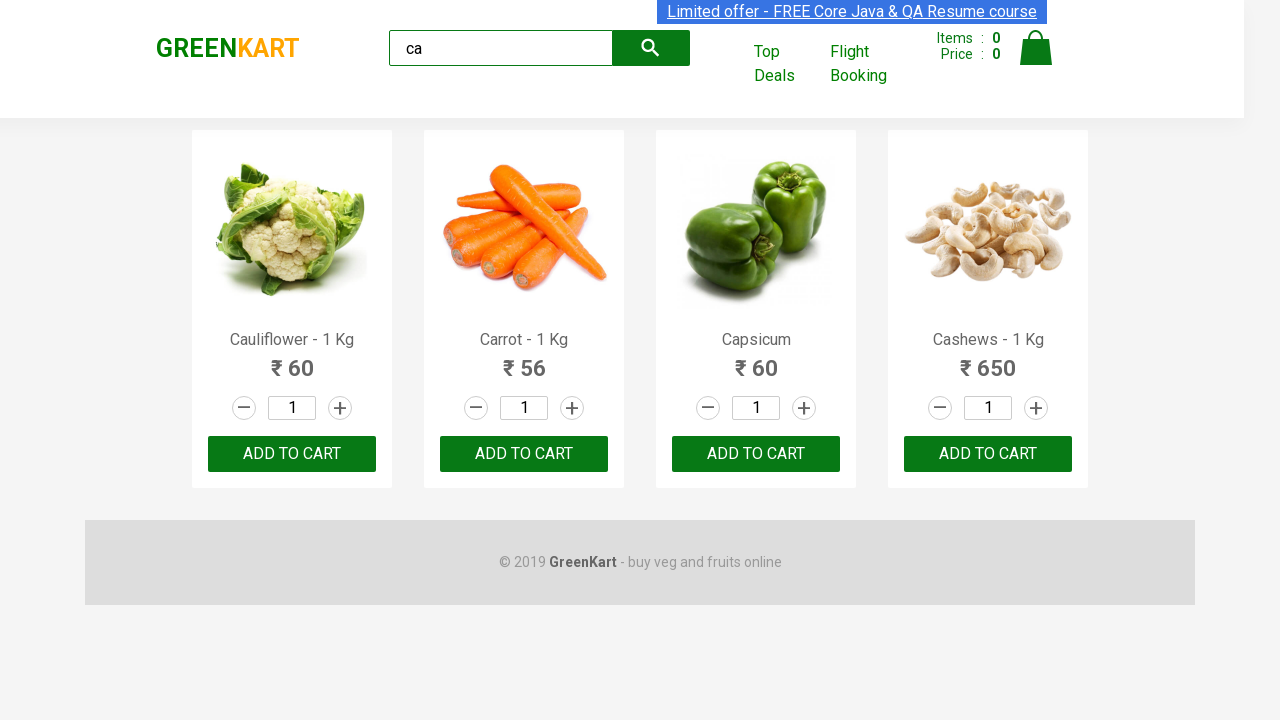